Tests click and drag selection by selecting multiple items in a grid using click and hold gesture

Starting URL: http://jqueryui.com/resources/demos/selectable/display-grid.html

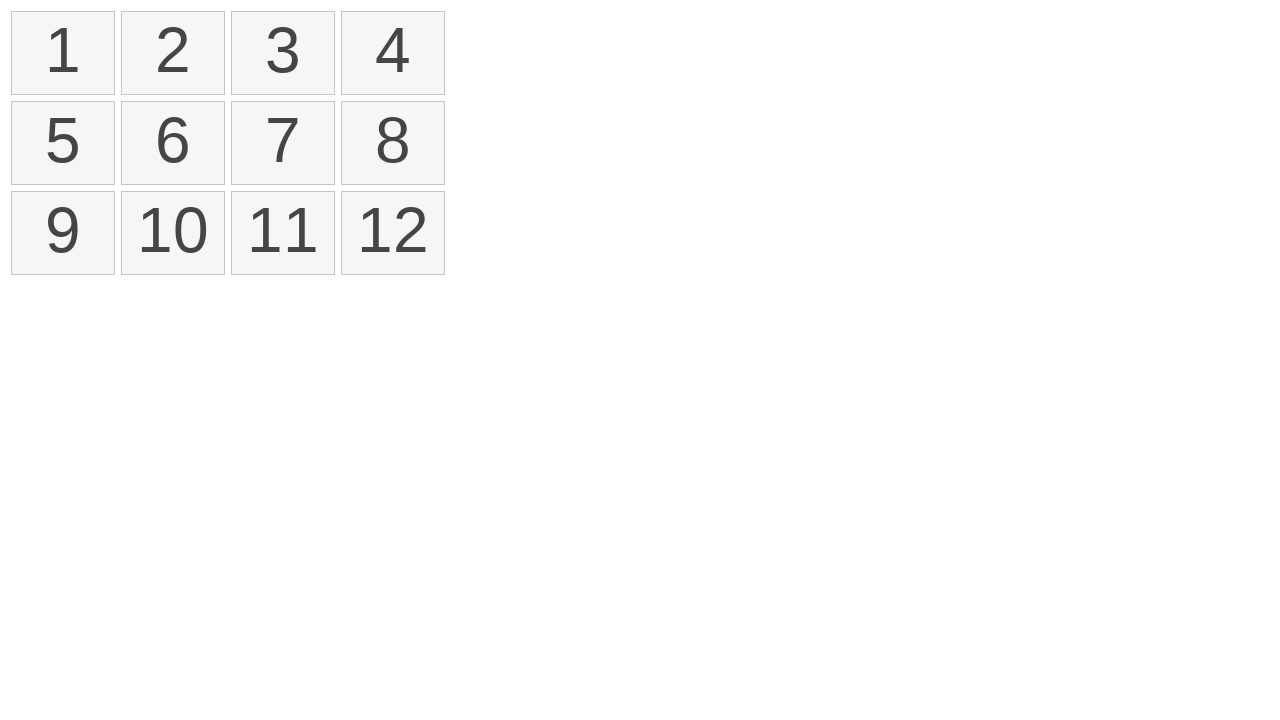

Waited for selectable grid items to load
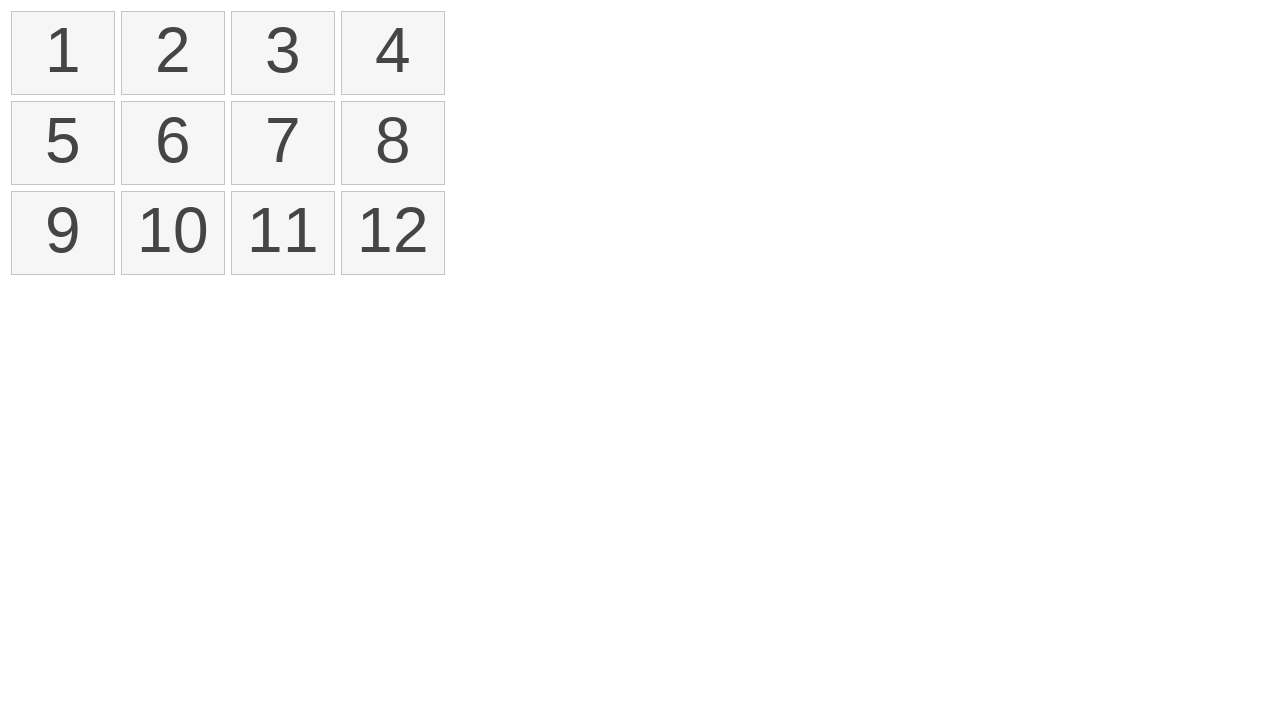

Located first selectable item in grid
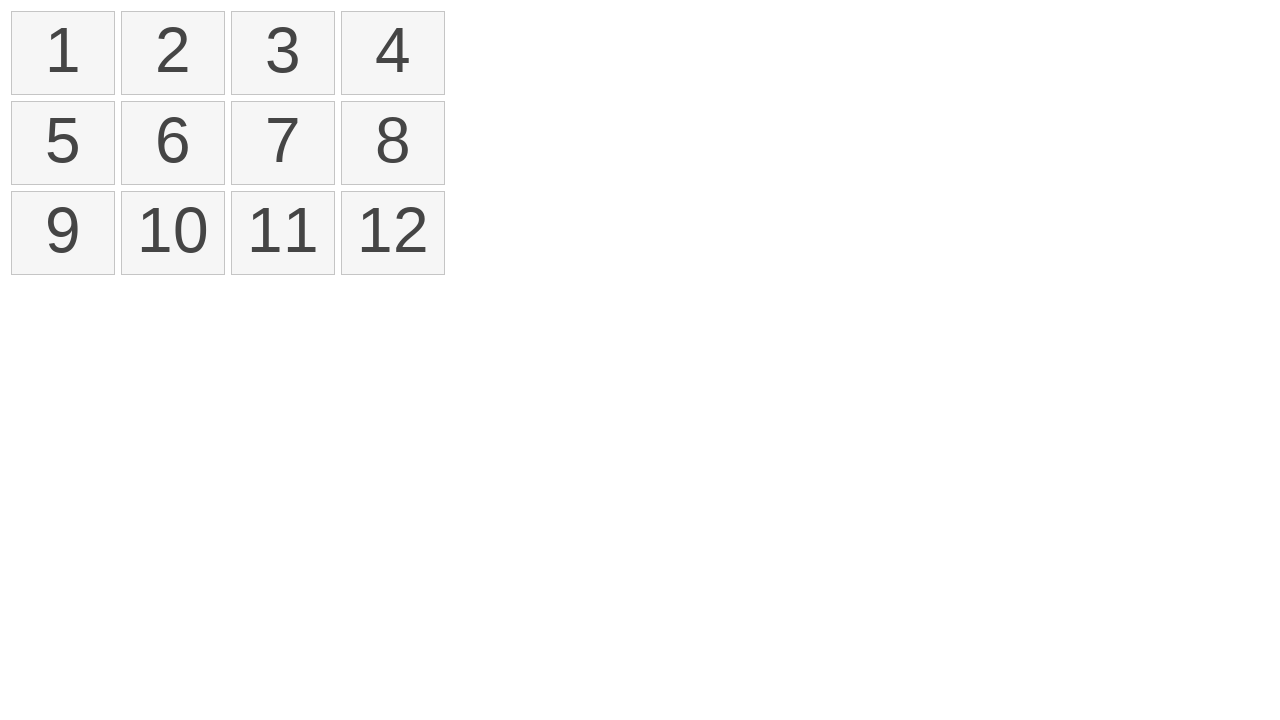

Located fourth selectable item in grid
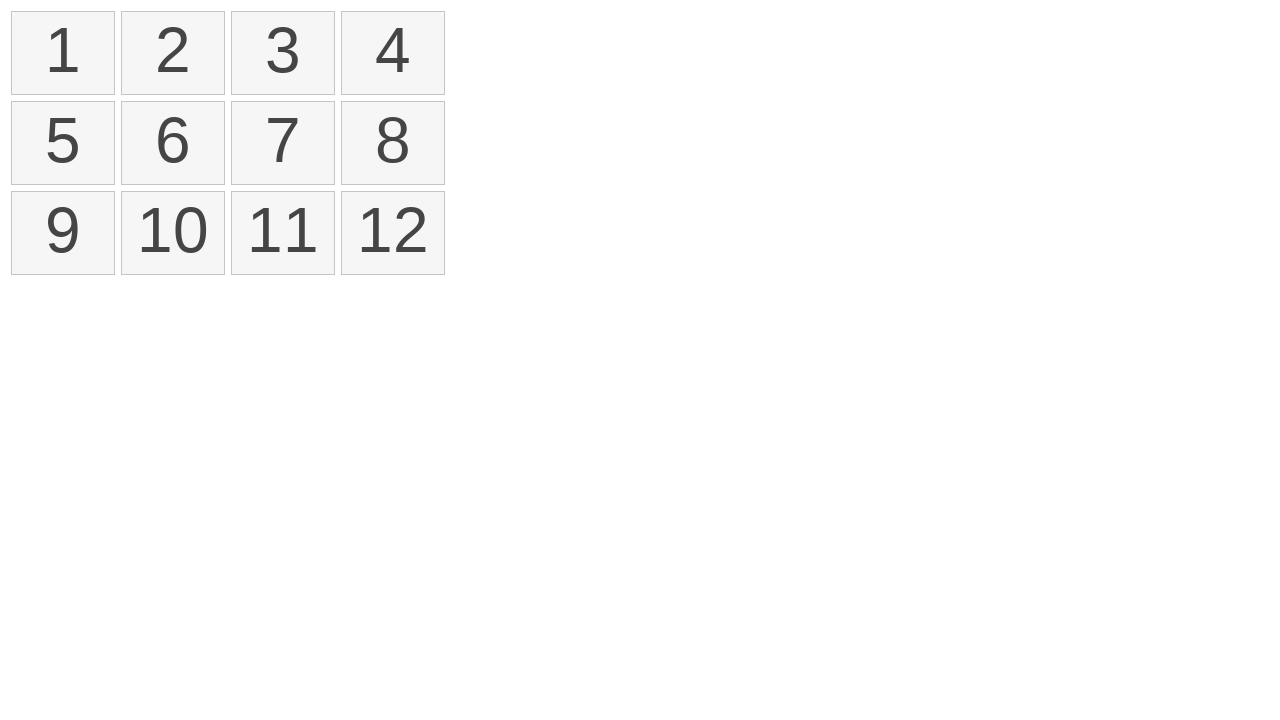

Retrieved bounding box of first item
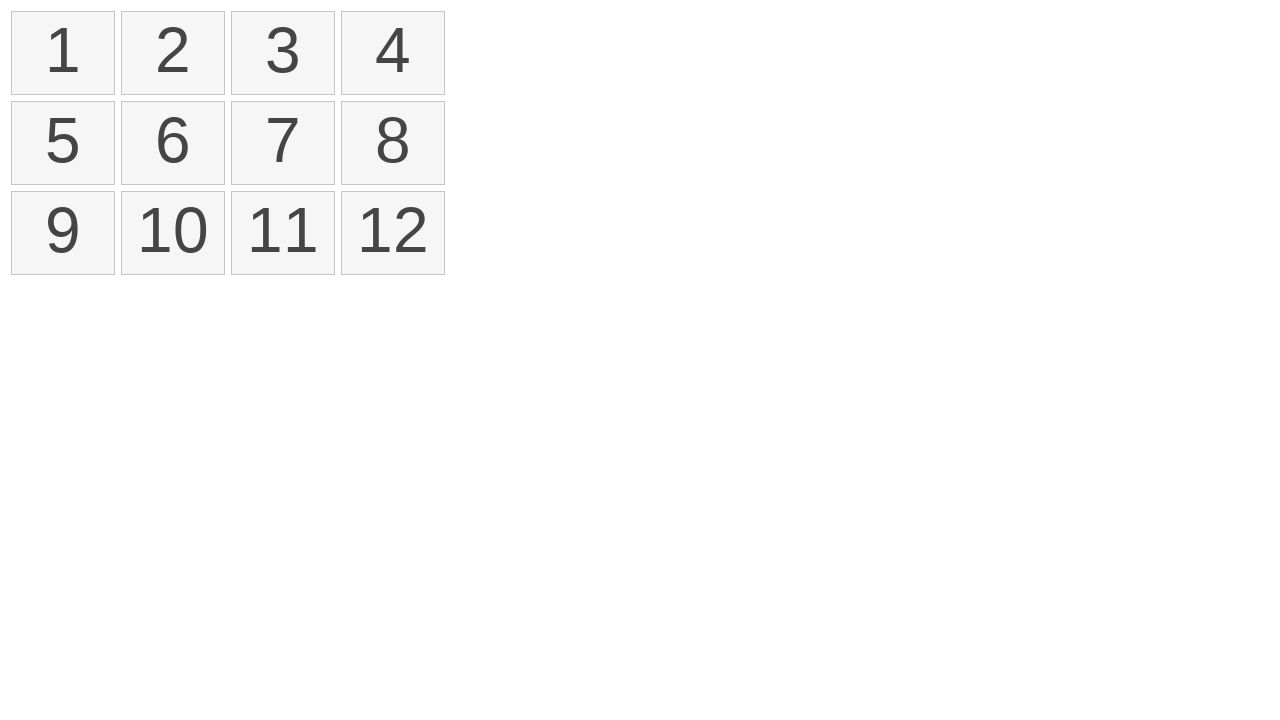

Retrieved bounding box of fourth item
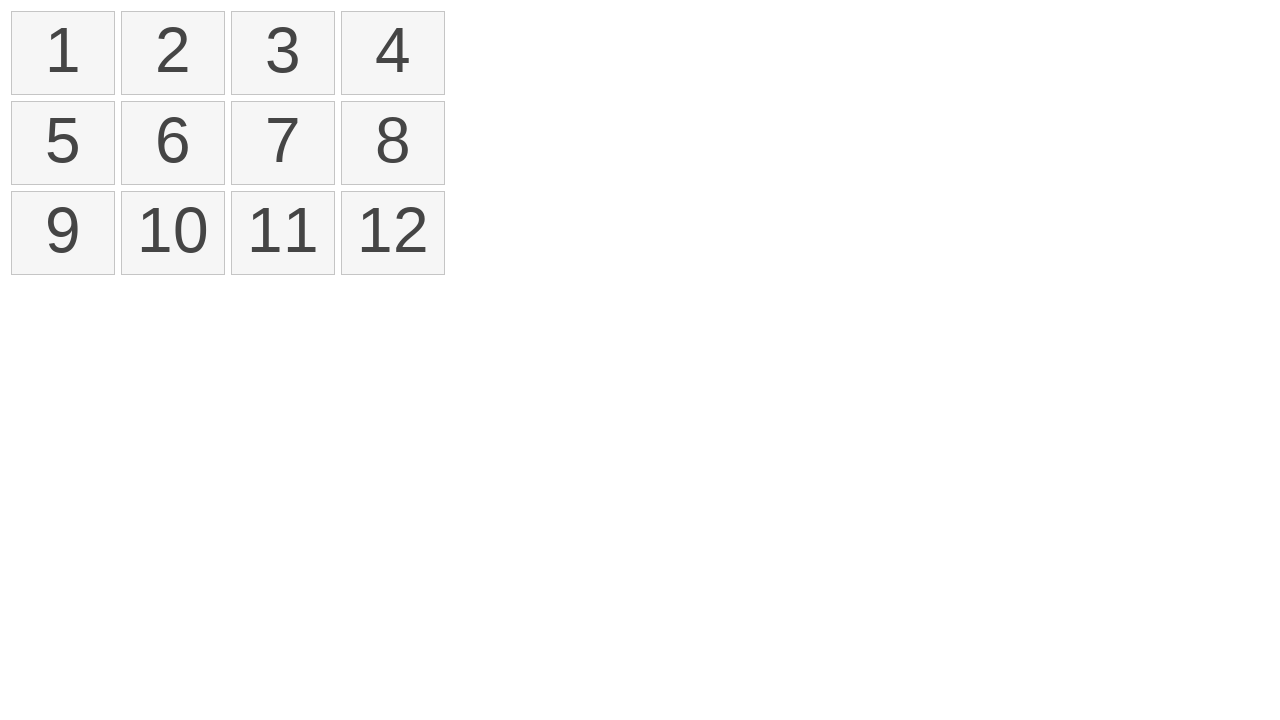

Moved mouse to center of first item at (63, 53)
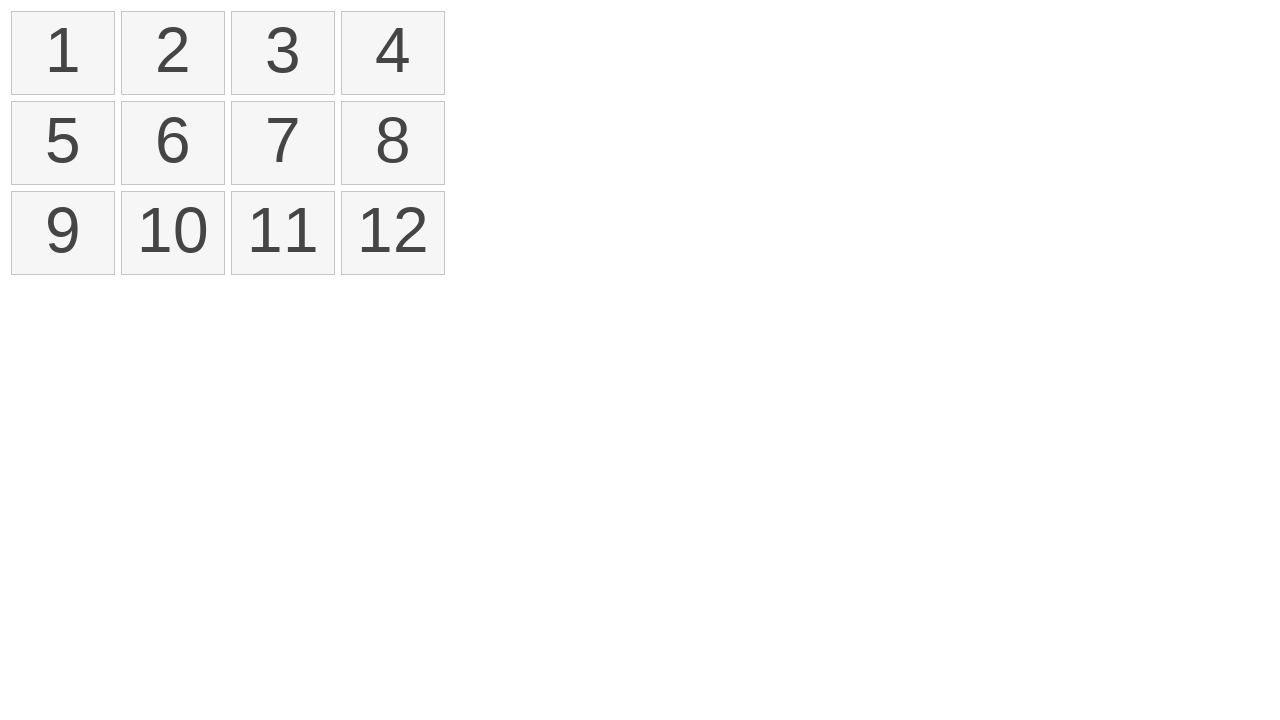

Pressed mouse button down to start drag selection at (63, 53)
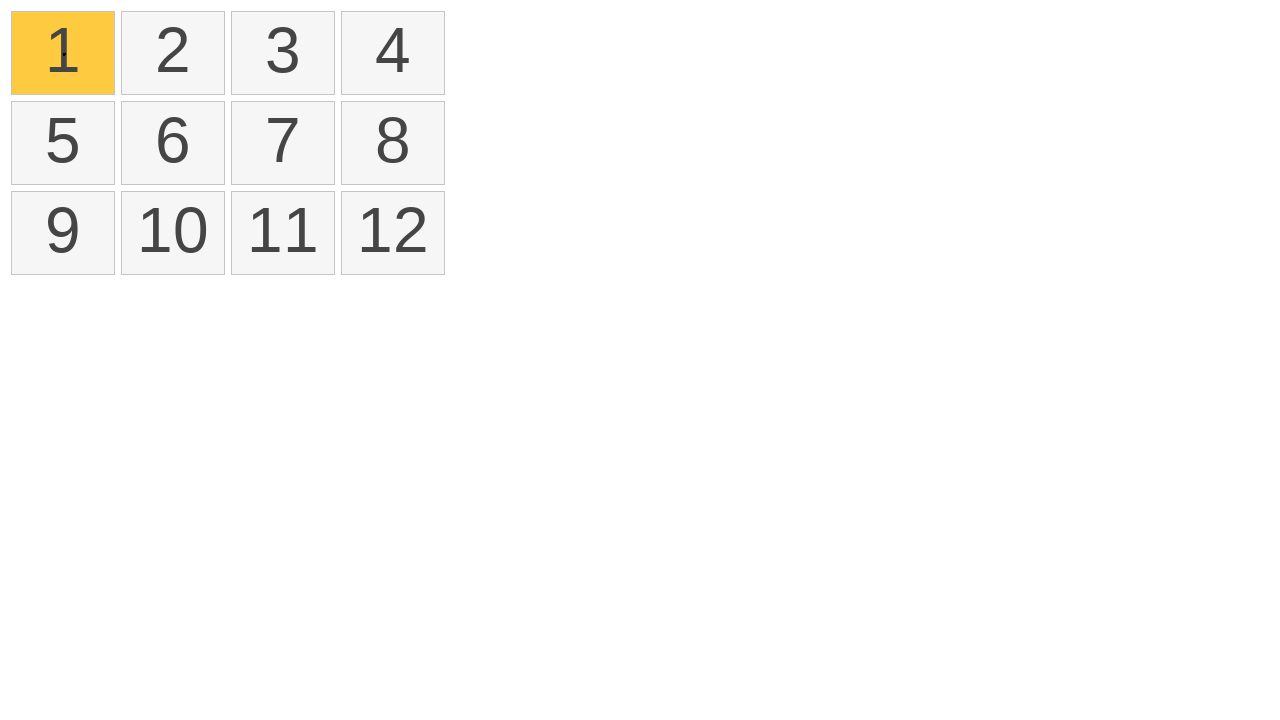

Dragged mouse to center of fourth item at (393, 53)
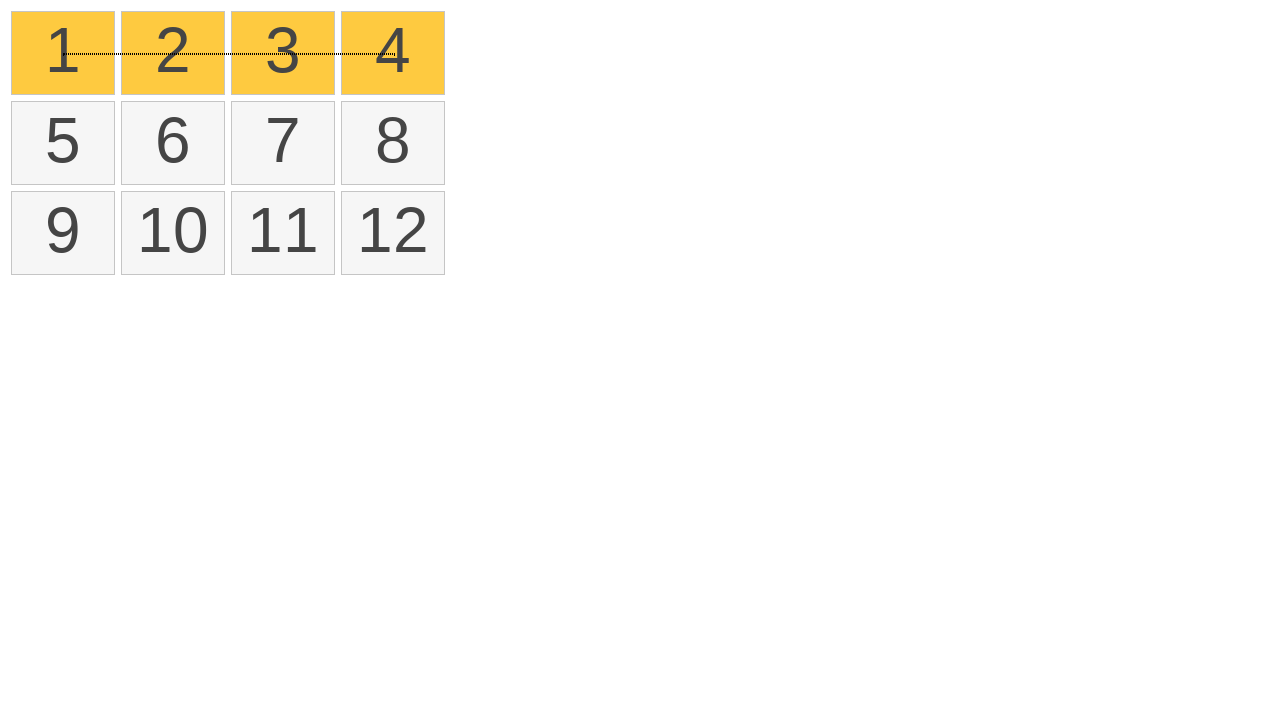

Released mouse button to complete drag selection at (393, 53)
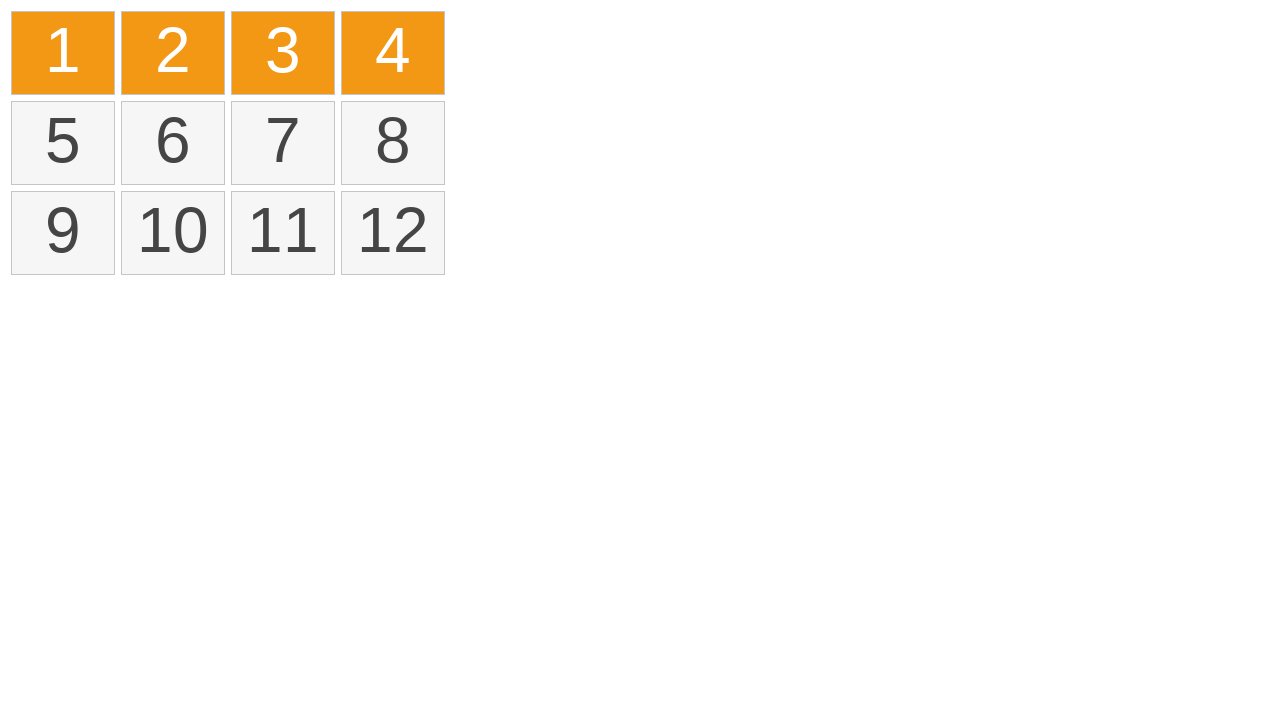

Verified that items are selected by waiting for ui-selected class
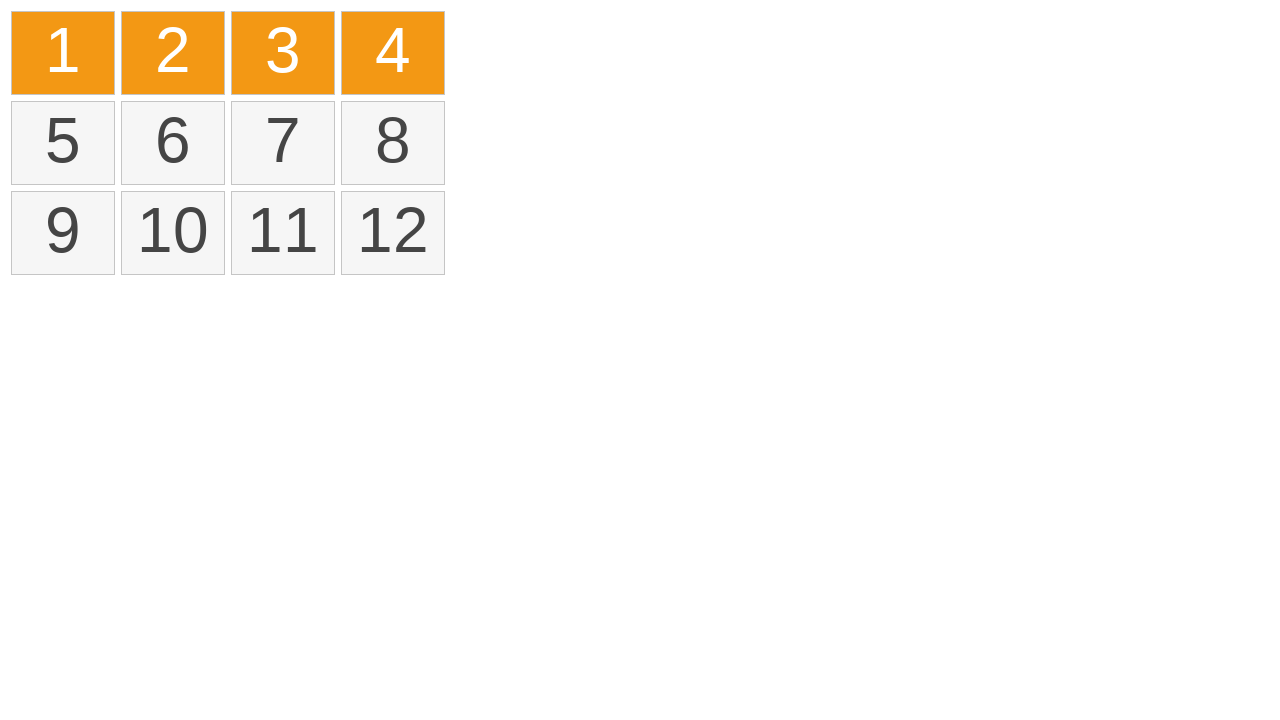

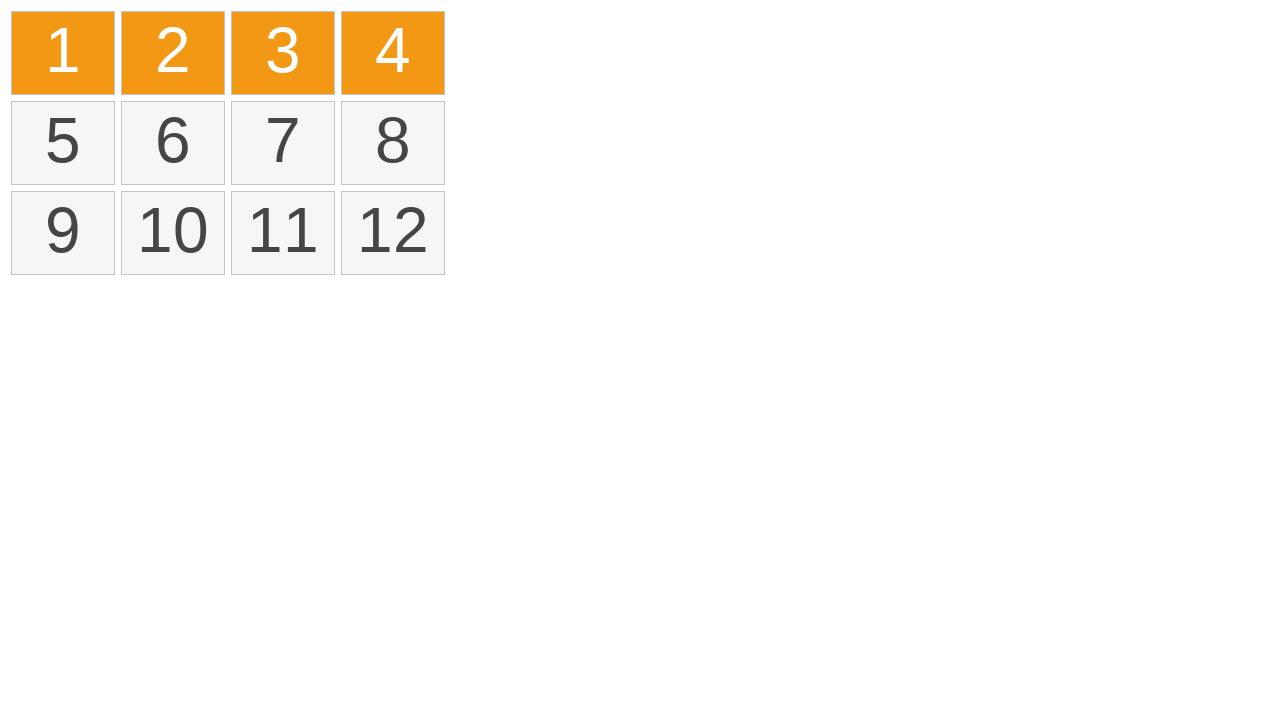